Tests handling a basic alert dialog by triggering and accepting it

Starting URL: https://testpages.eviltester.com/styled/alerts/alert-test.html

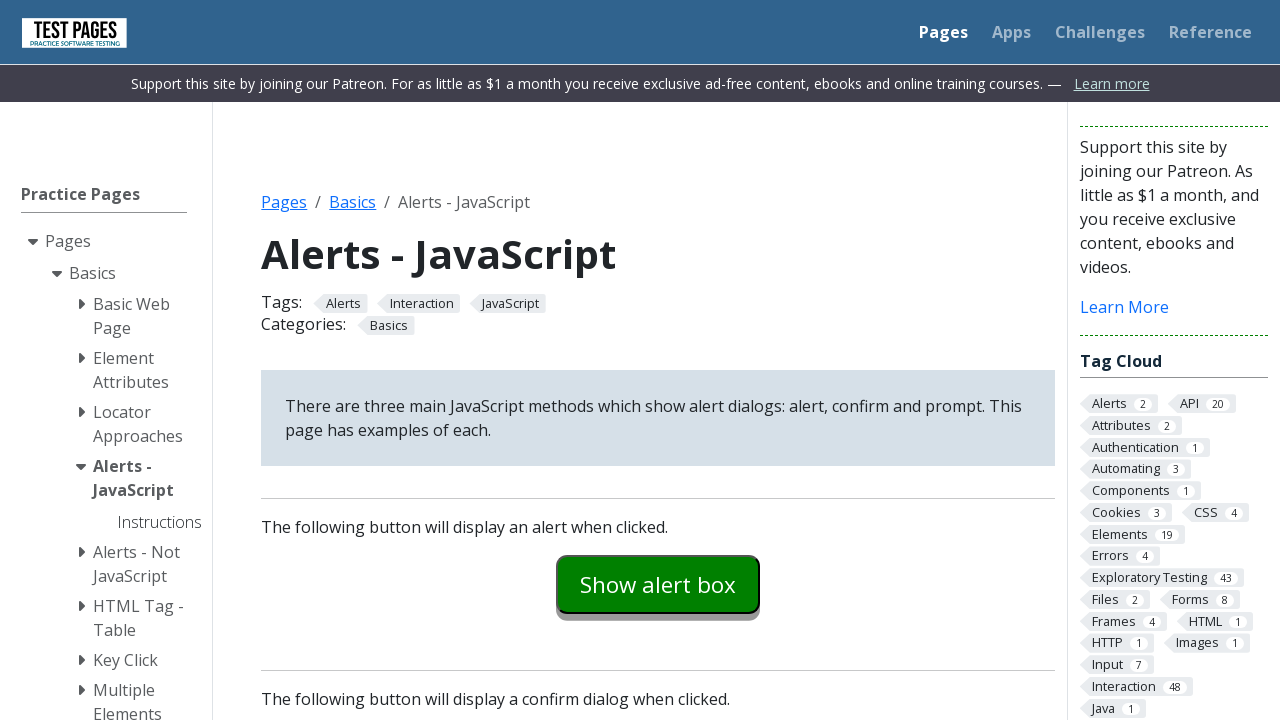

Set up dialog handler to automatically accept alerts
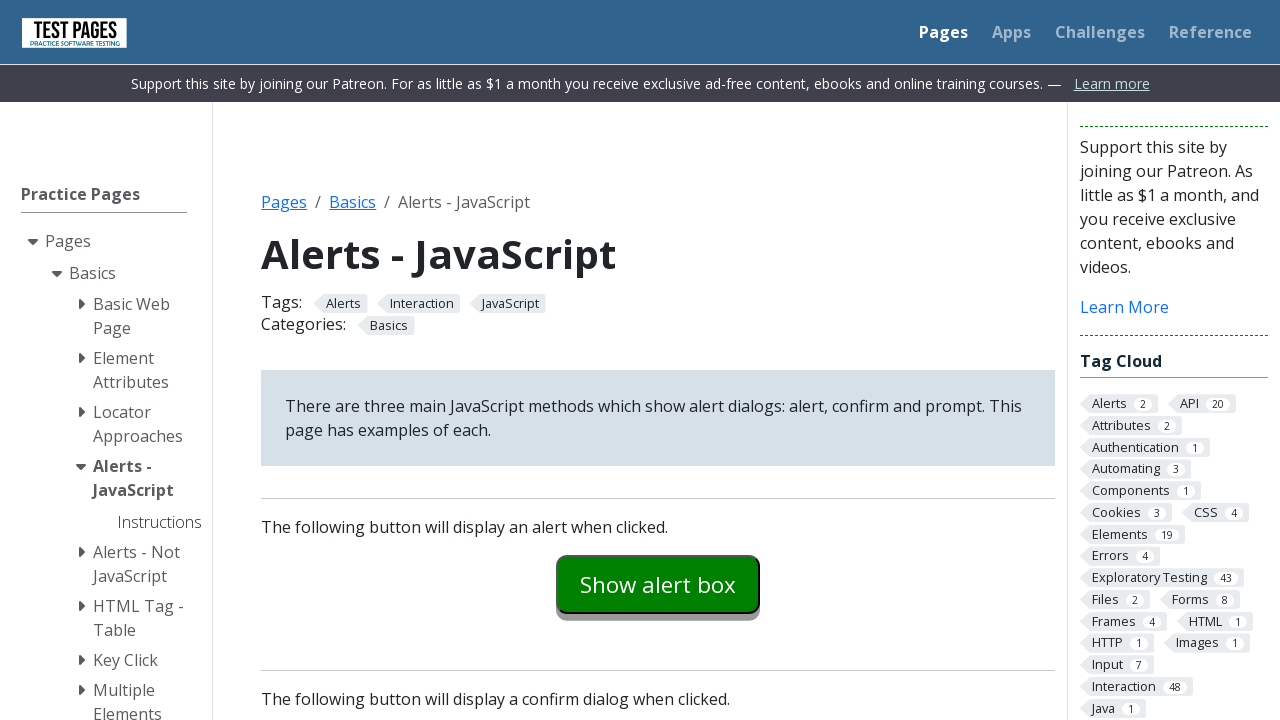

Navigated to alert test page
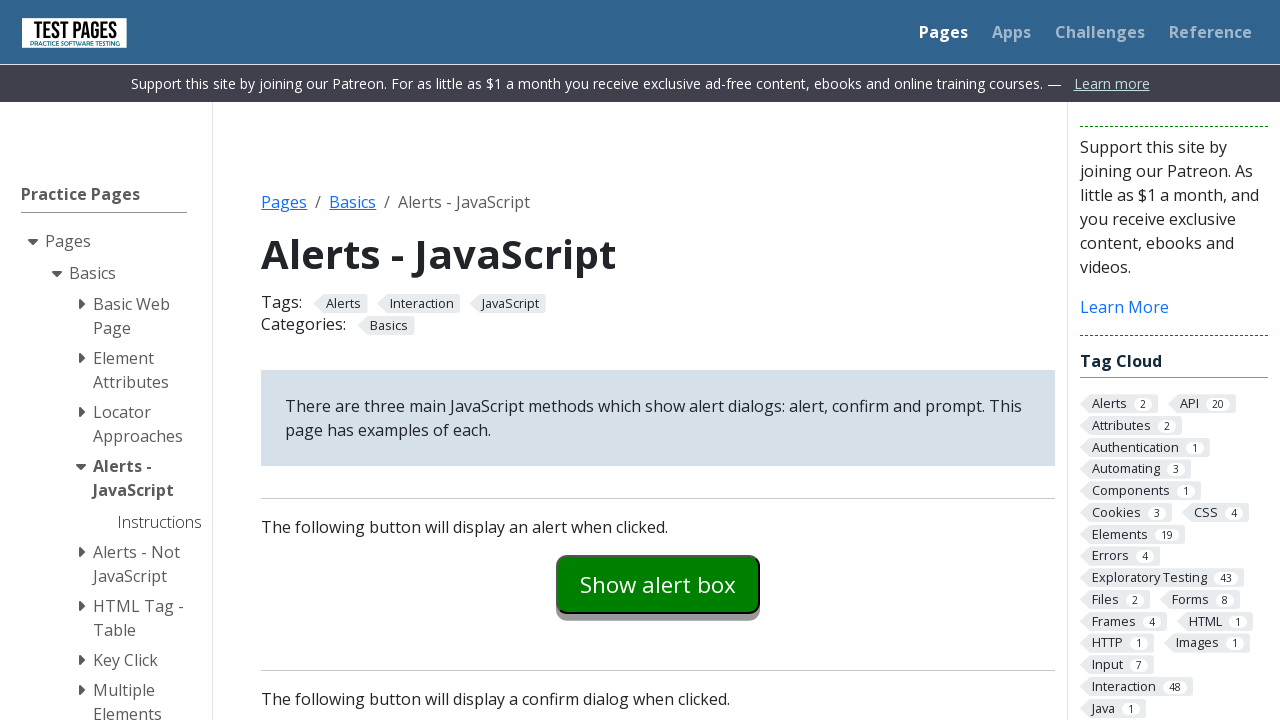

Clicked alert button to trigger alert dialog at (658, 584) on #alertexamples
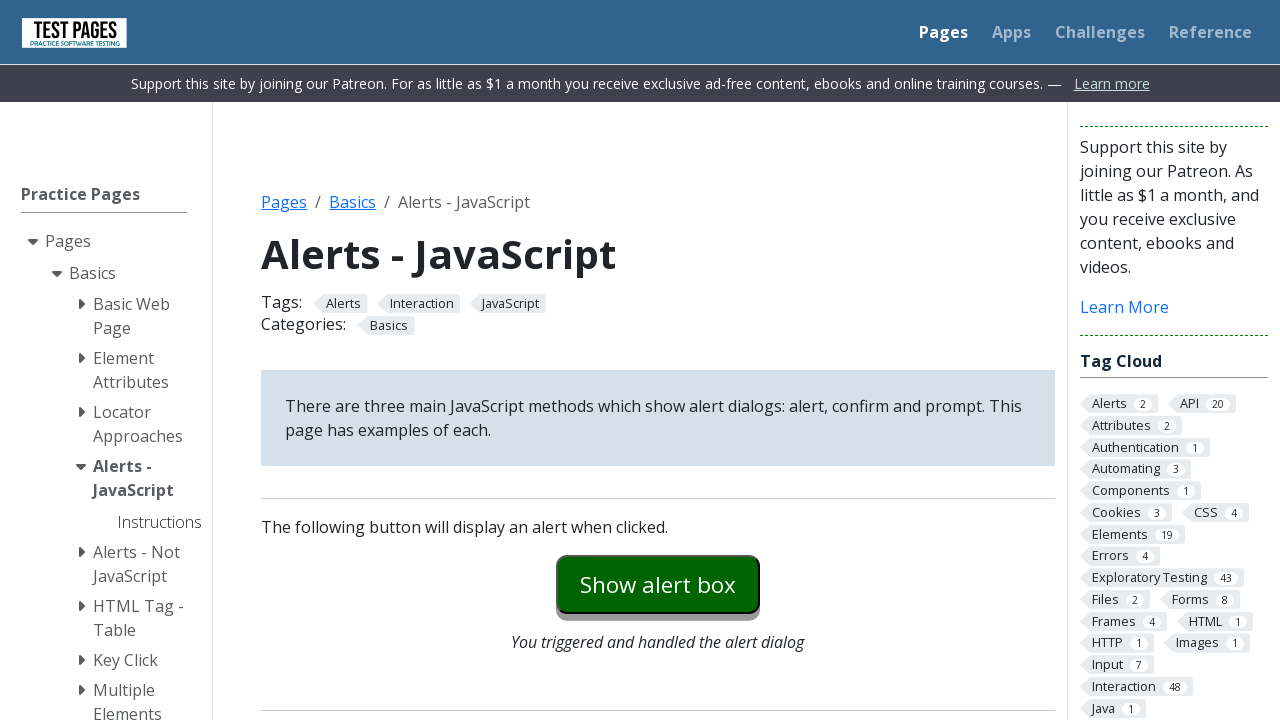

Verified alert explanation text appeared on page
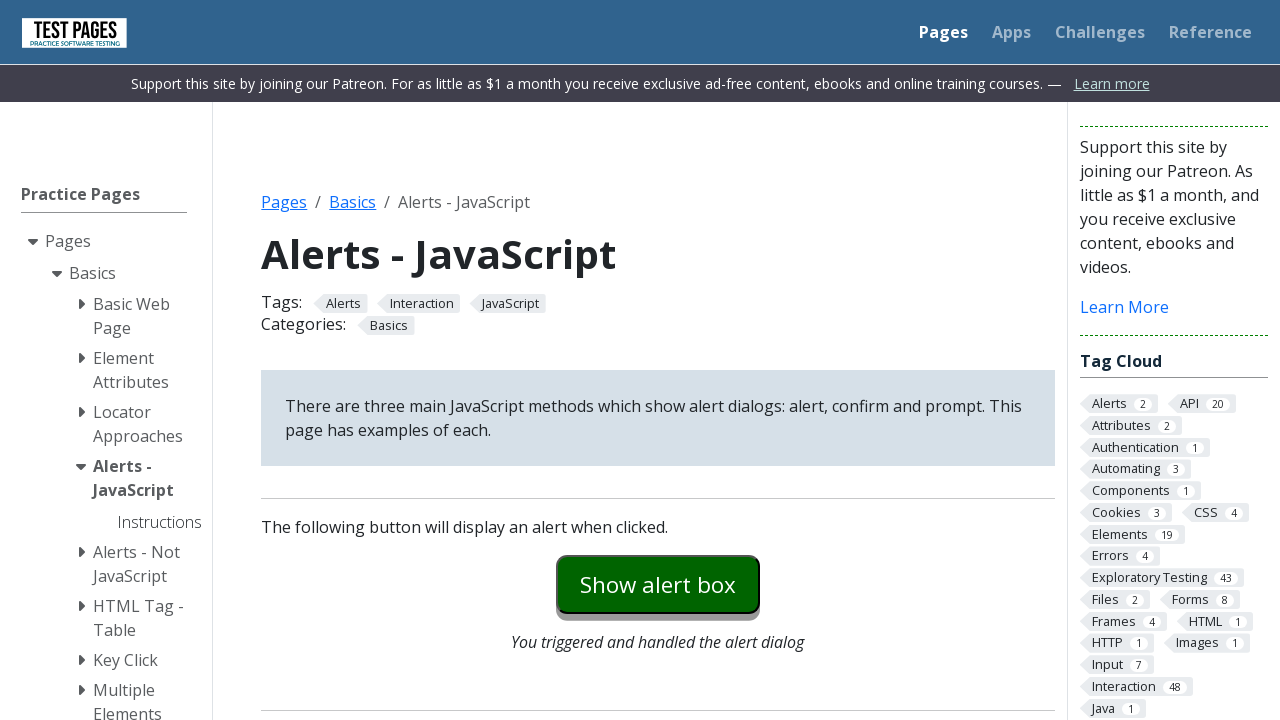

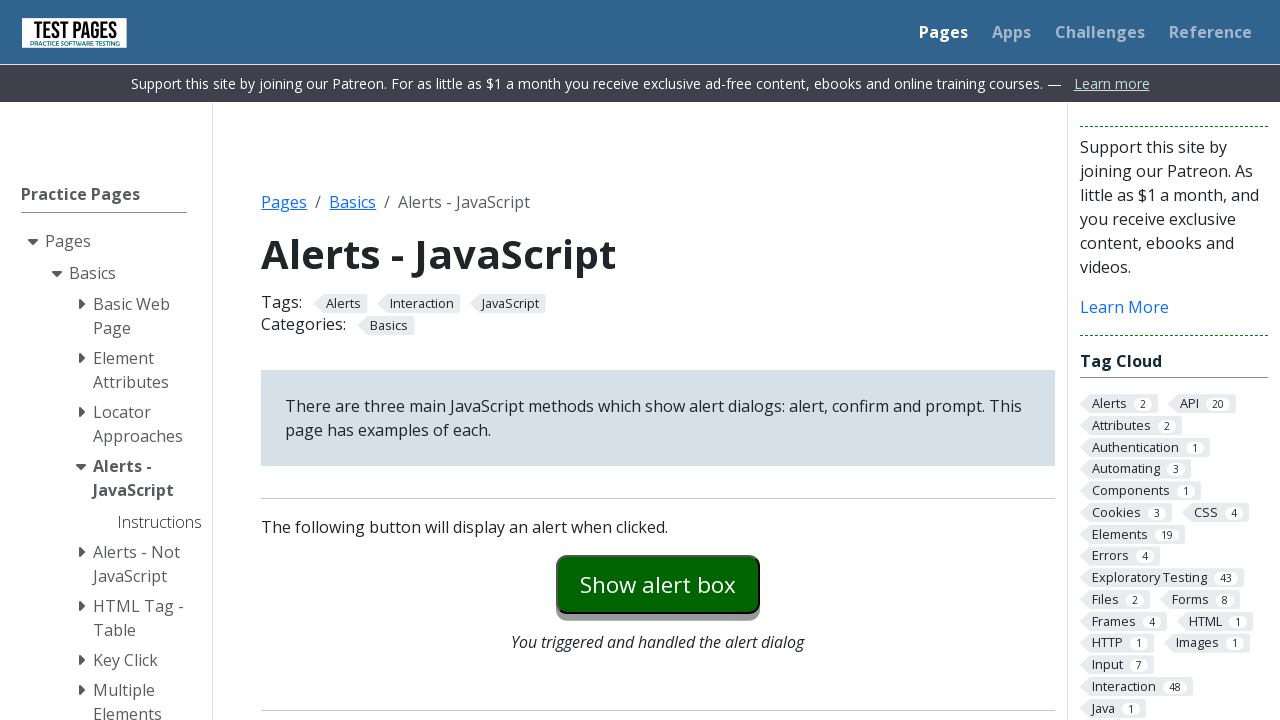